Tests radio button operations including clicking on India option and verifying element states within an iframe

Starting URL: https://www.htmlelements.com/demos/listbox/radio-buttons/

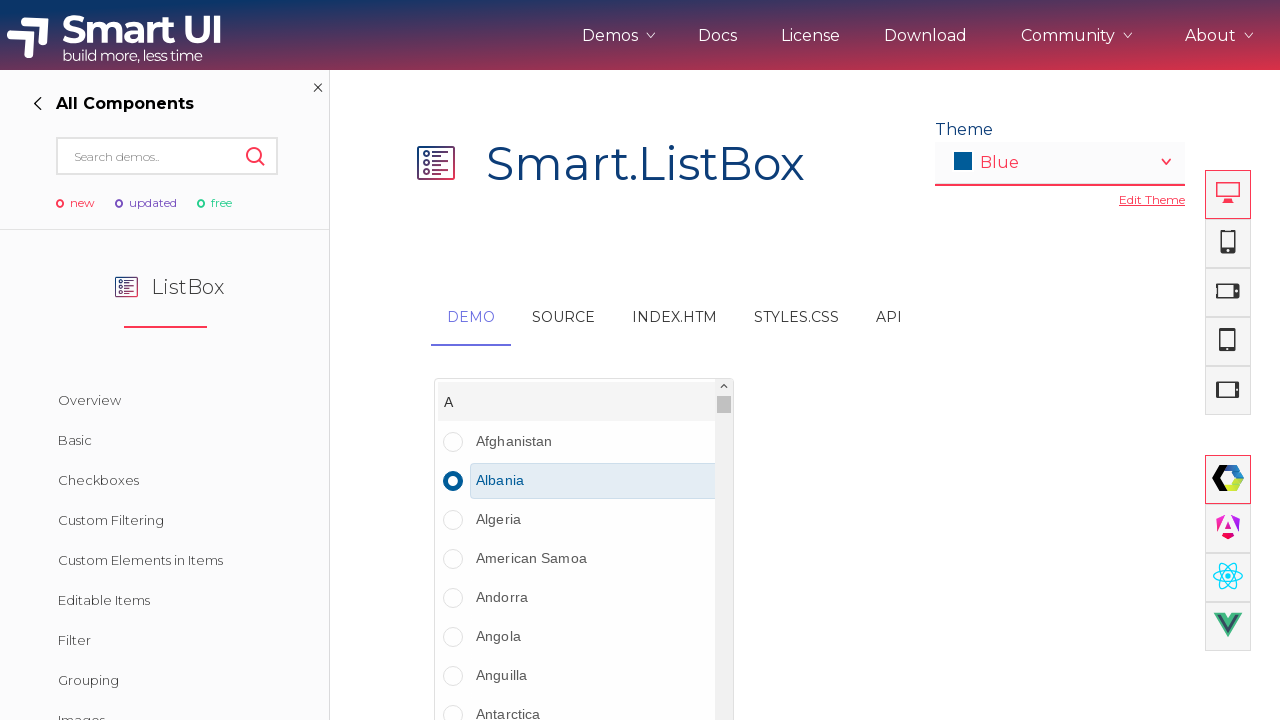

Located demo frame
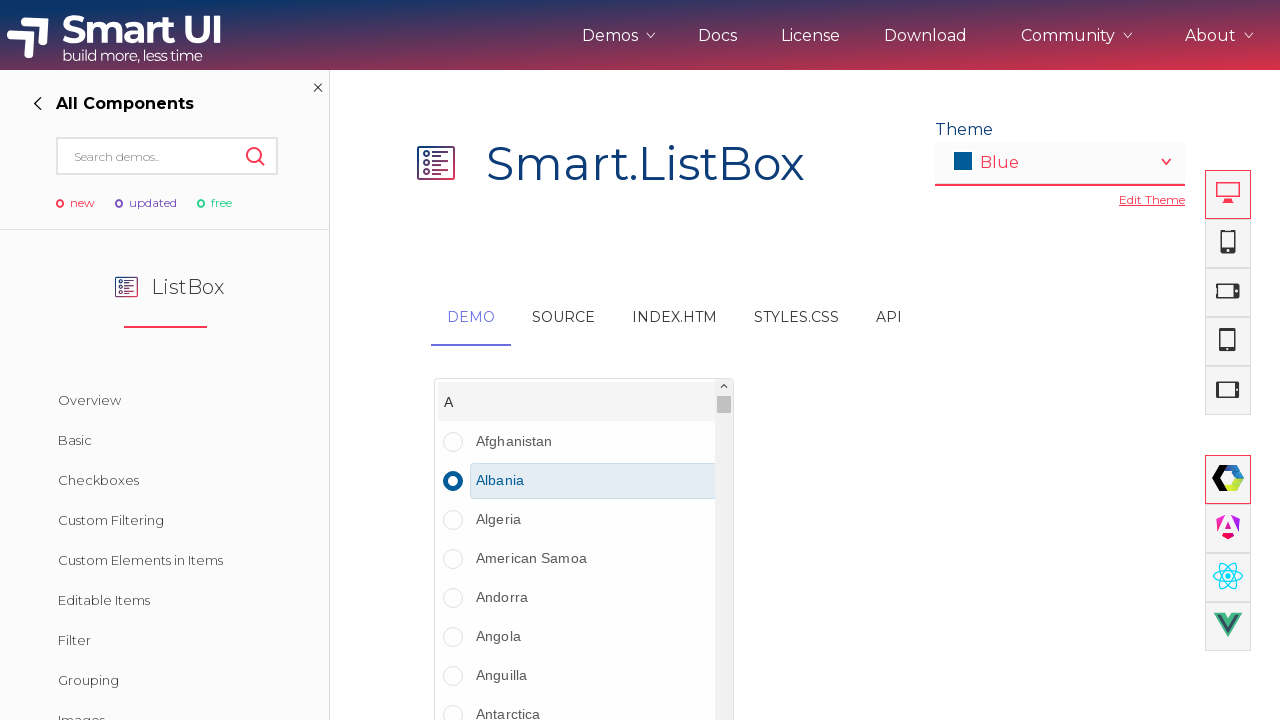

Waited 2000ms for content to load
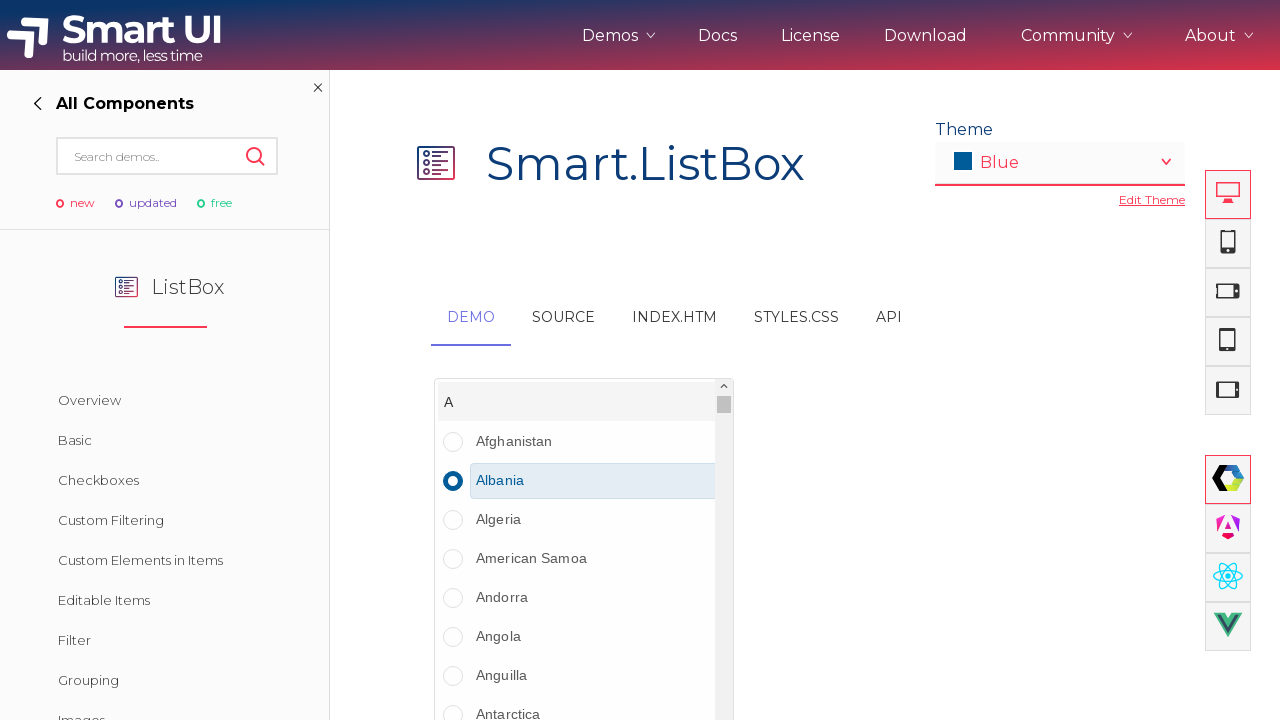

Located India radio button element
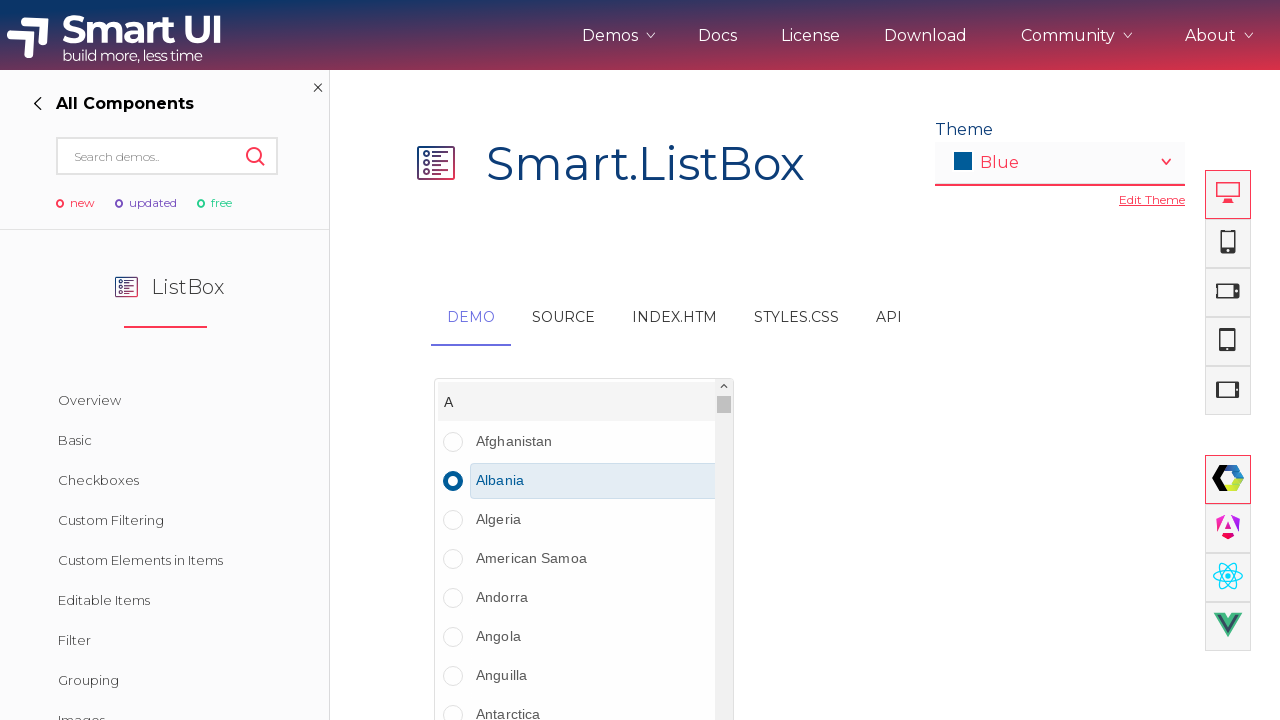

Hovered over India radio button at (492, 617) on .demo-frame >> internal:control=enter-frame >> xpath=//span[normalize-space()='I
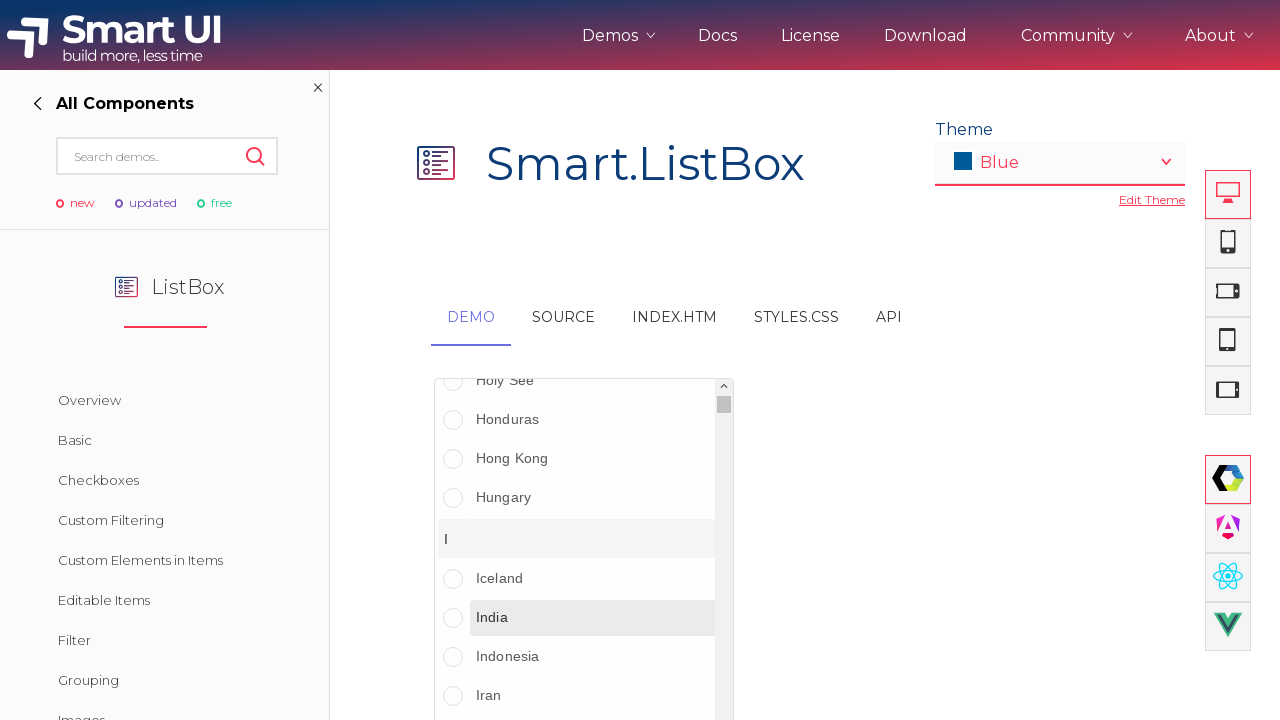

Clicked India radio button option at (492, 617) on .demo-frame >> internal:control=enter-frame >> xpath=//span[normalize-space()='I
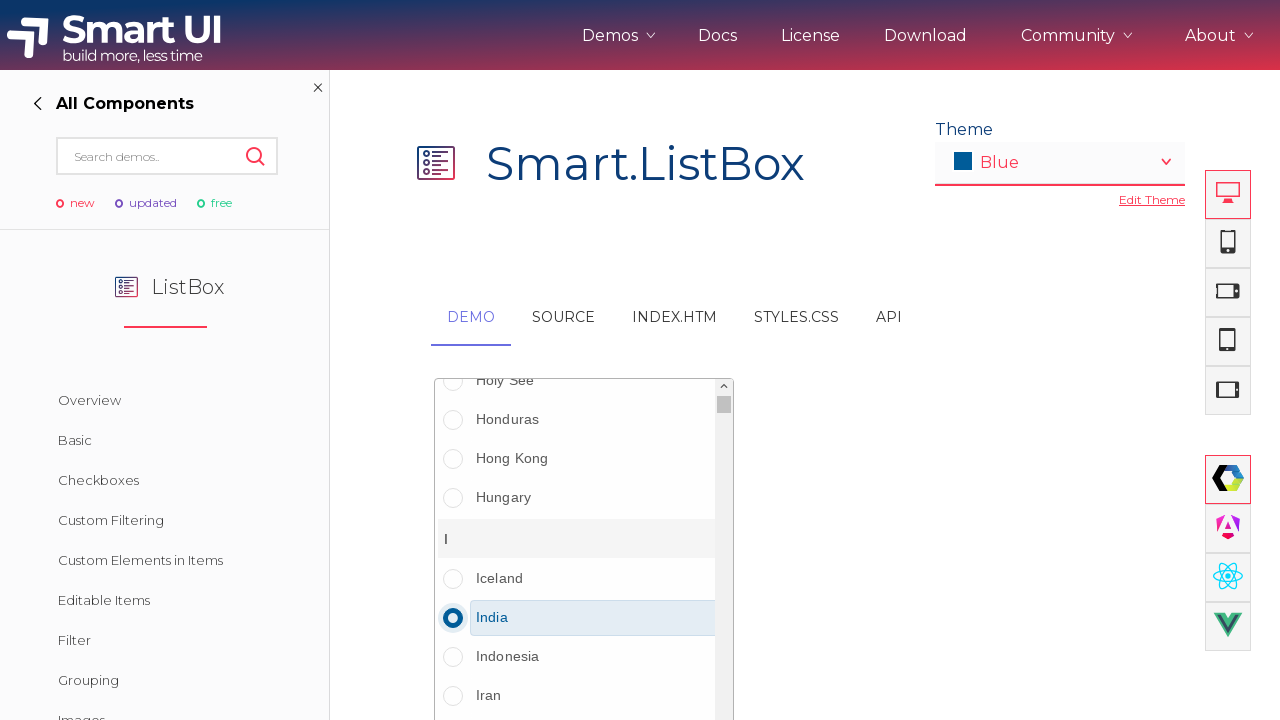

Waited 1000ms for radio button click action to complete
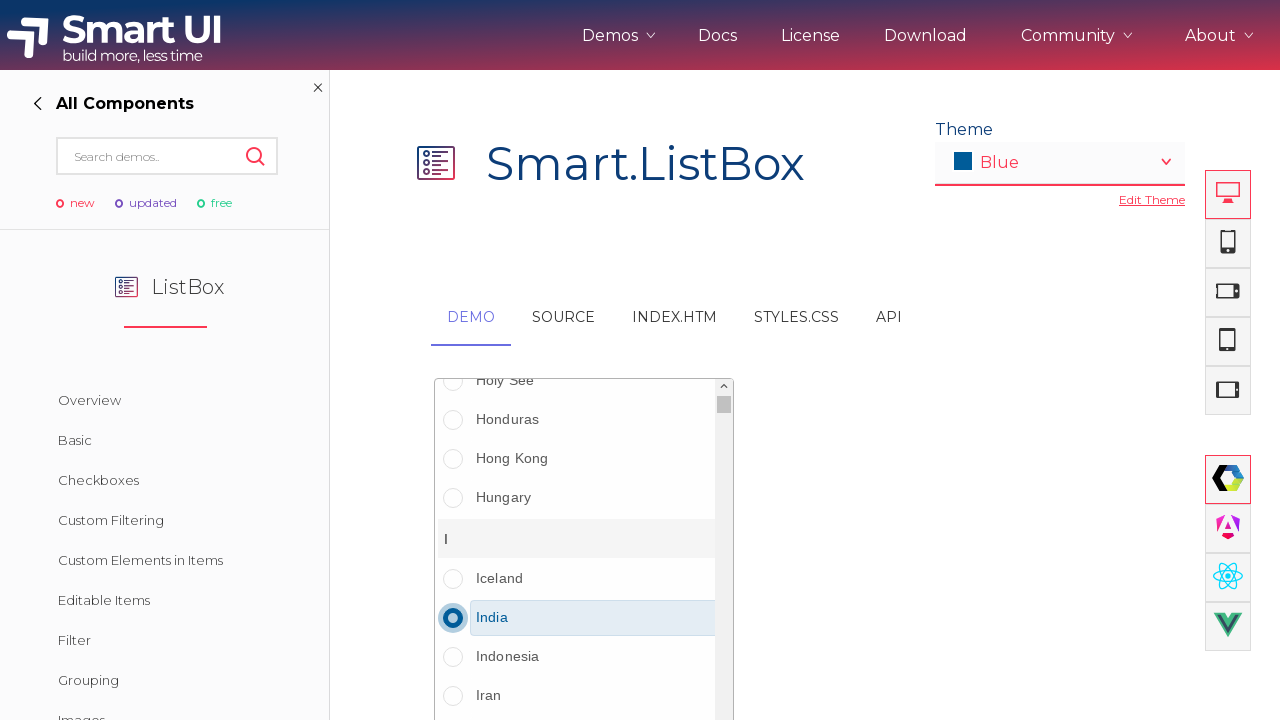

Checked visibility state of India radio button
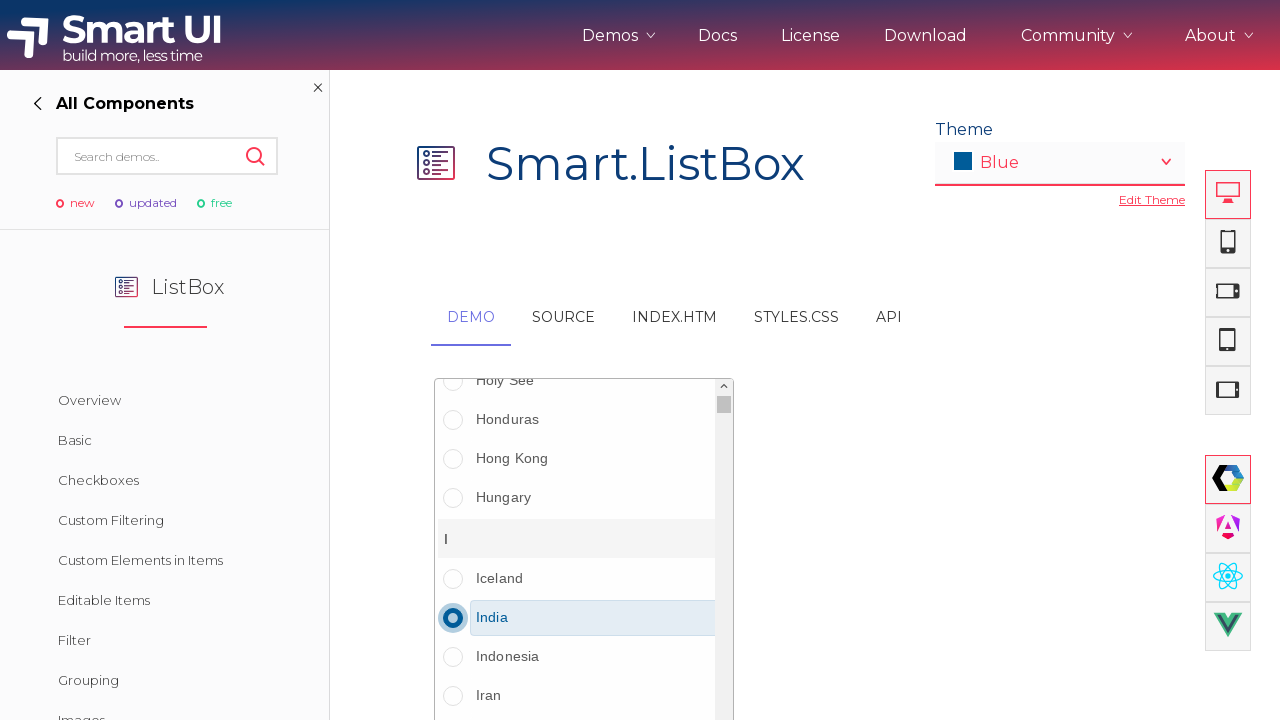

Checked enabled state of India radio button
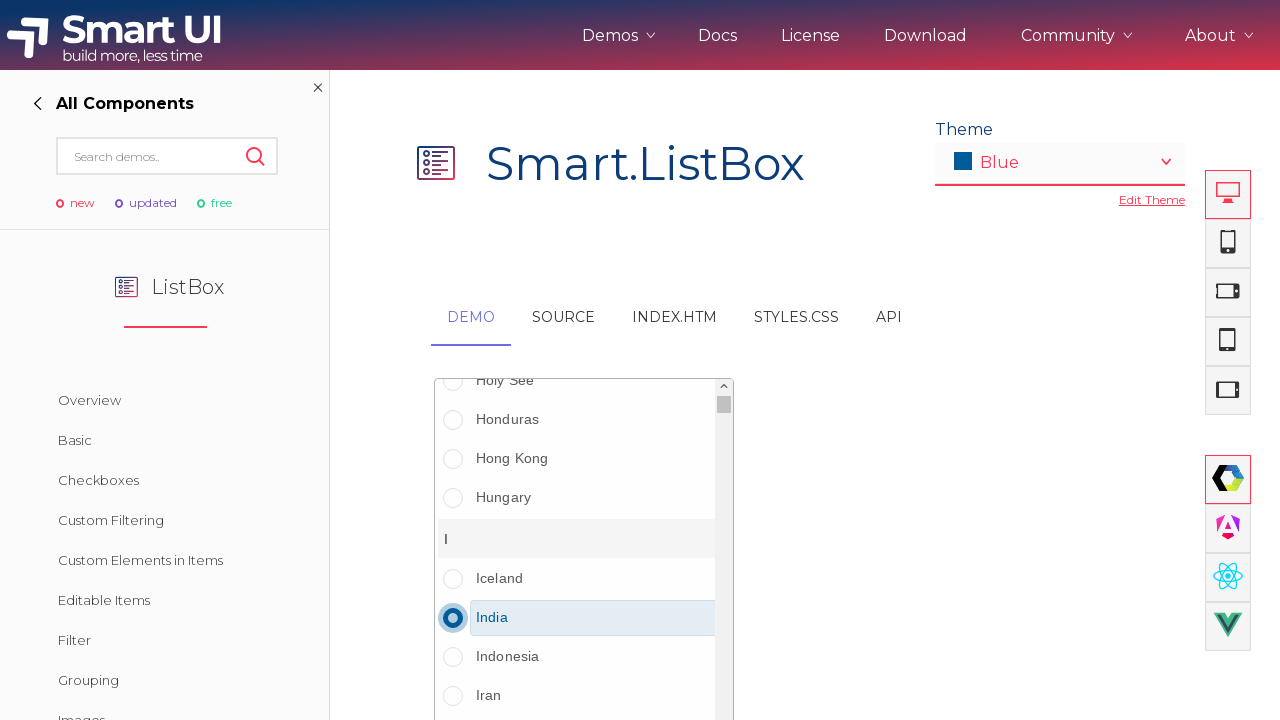

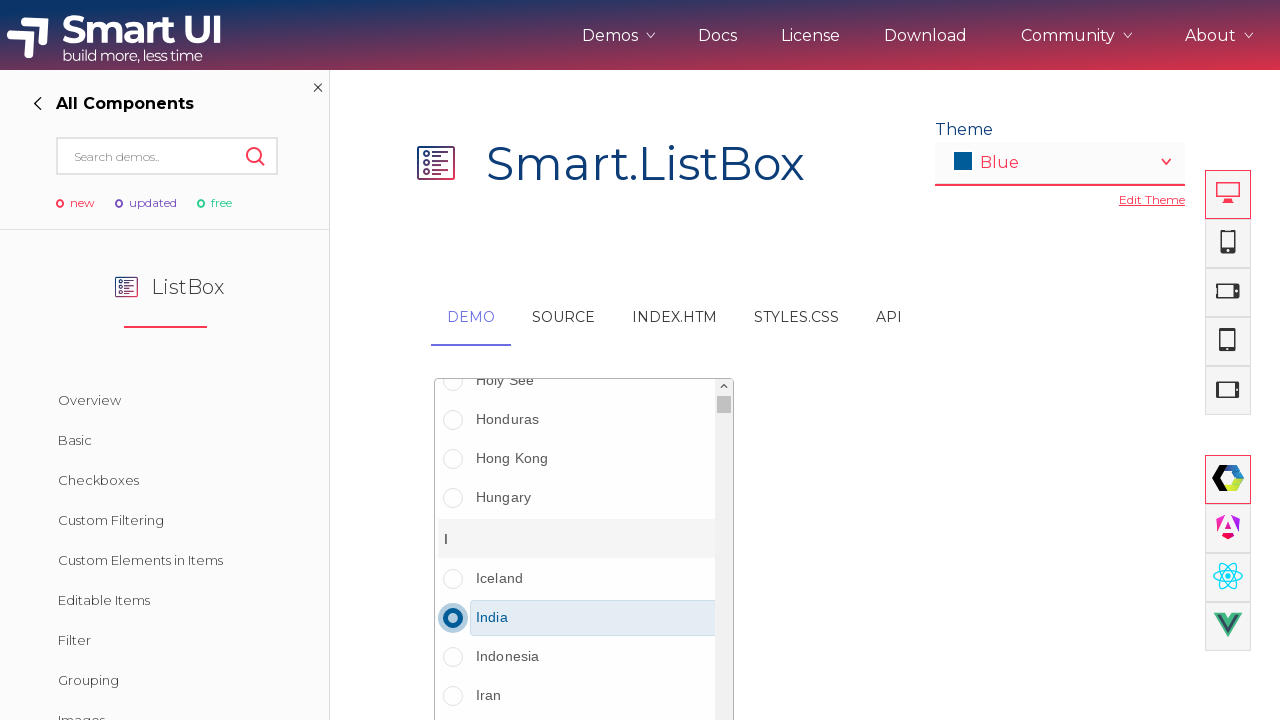